Tests alert handling by triggering confirmation dialogs and accepting/dismissing them

Starting URL: https://training-support.net/webelements/alerts

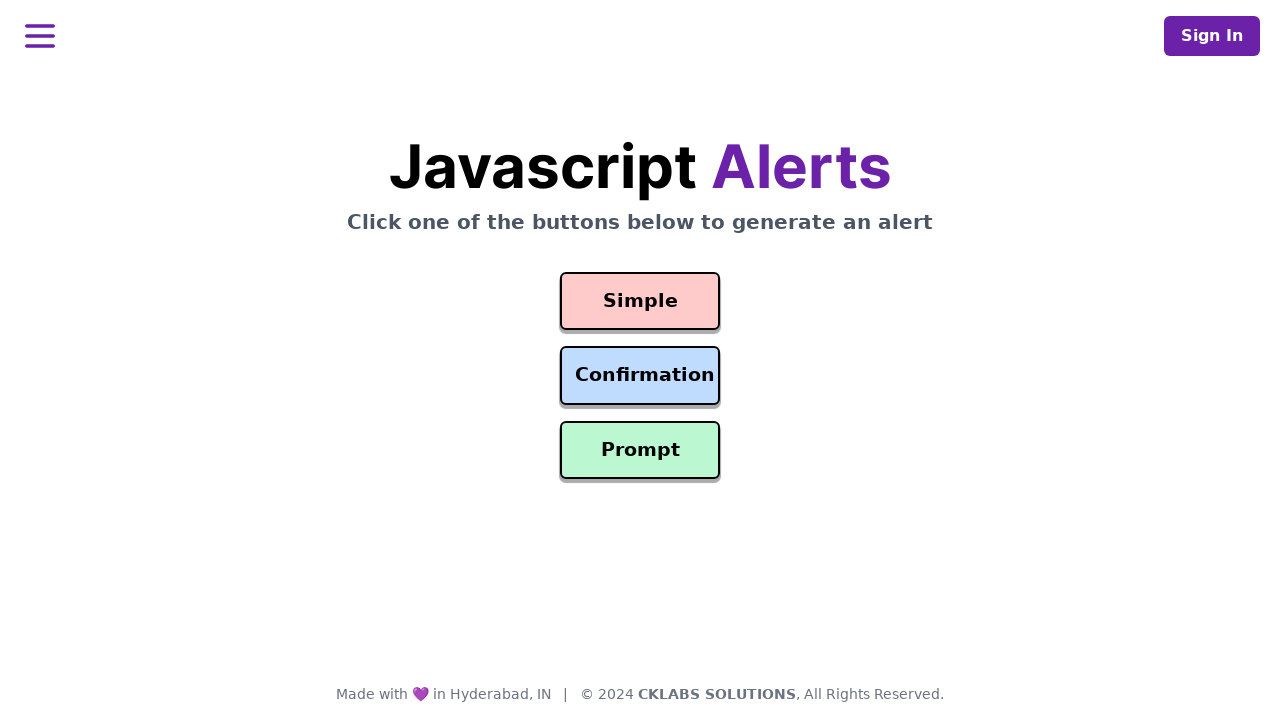

Clicked confirmation button to trigger first alert at (640, 376) on #confirmation
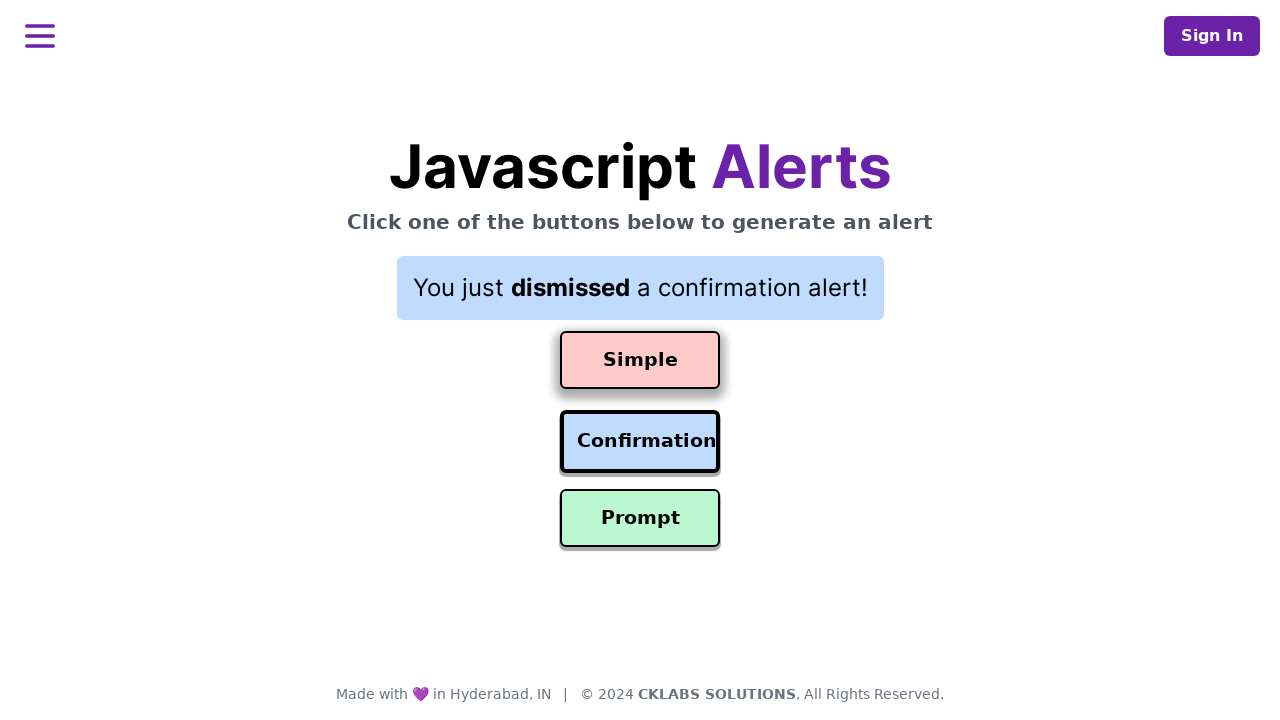

Set up dialog handler to accept alerts
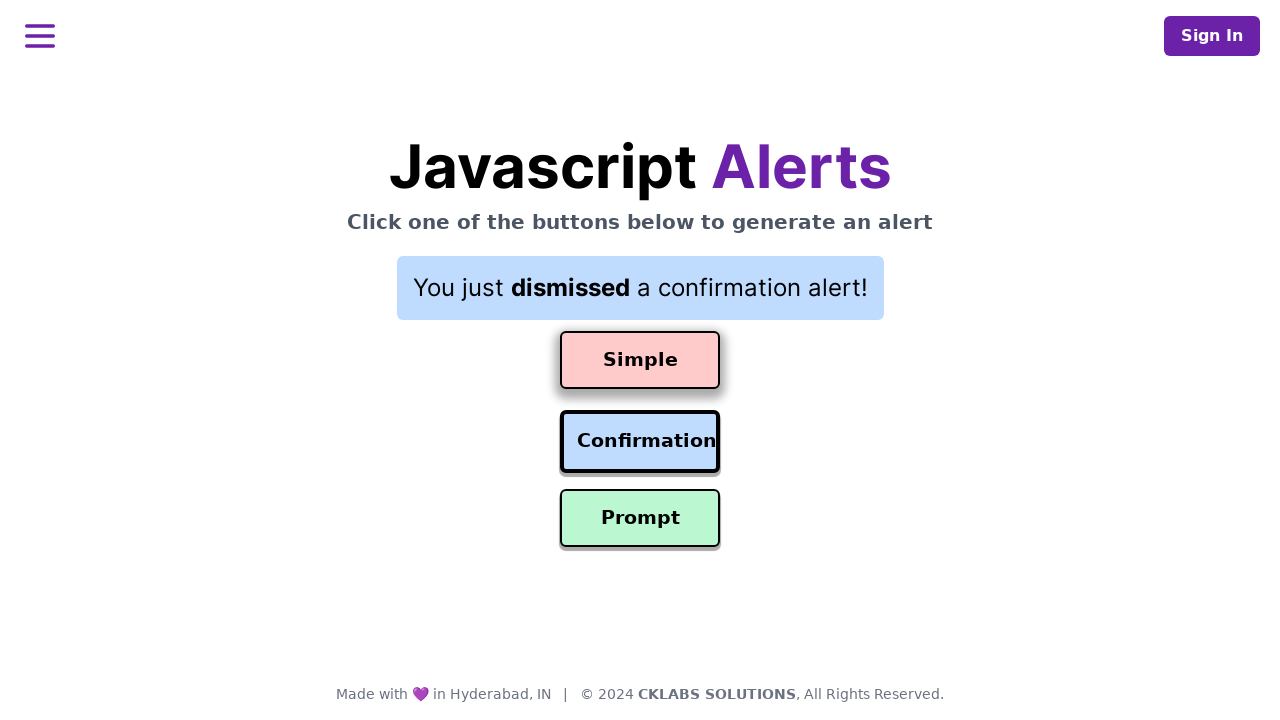

Triggered alert and accepted confirmation dialog at (640, 442) on #confirmation
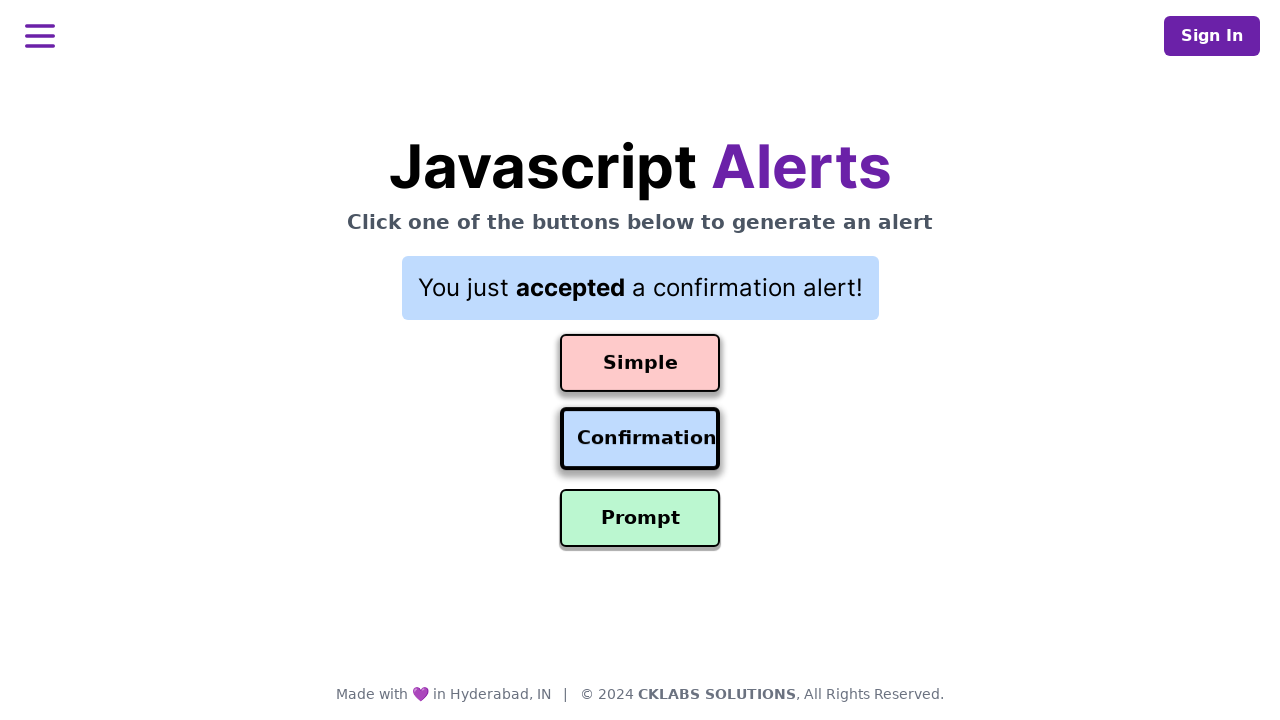

Clicked confirmation button to trigger second alert at (640, 437) on #confirmation
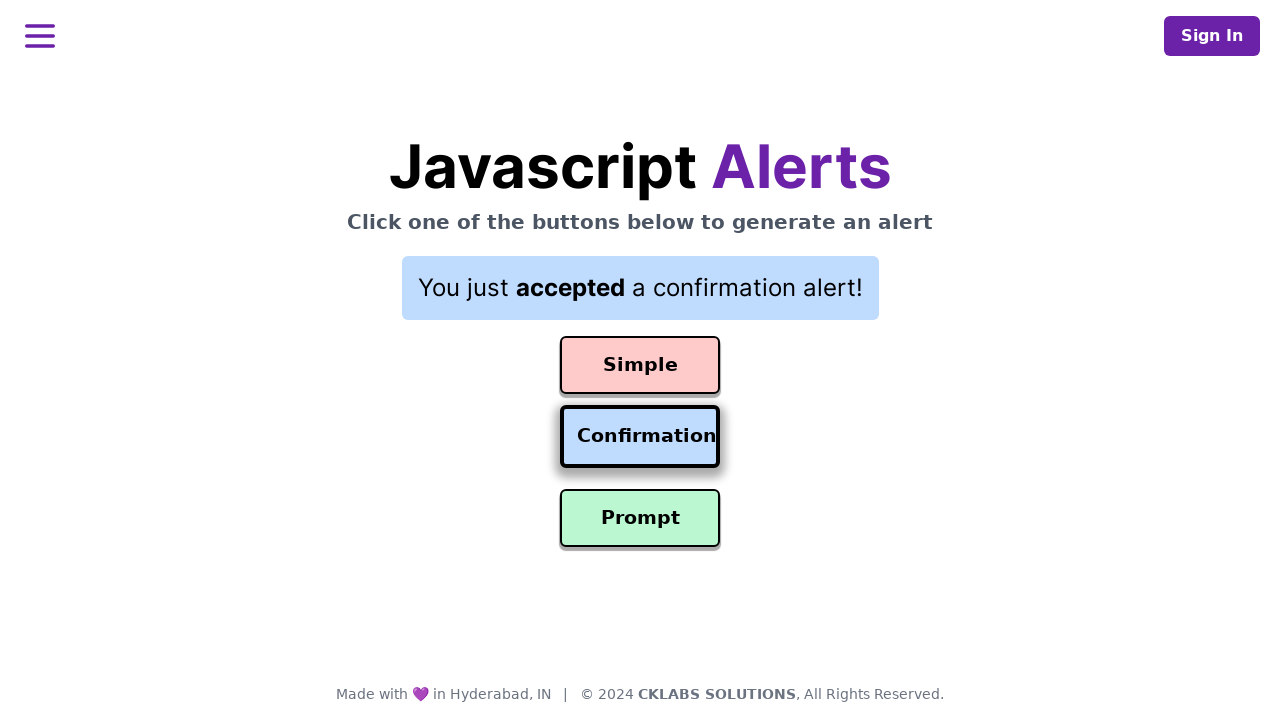

Set up dialog handler to dismiss alerts
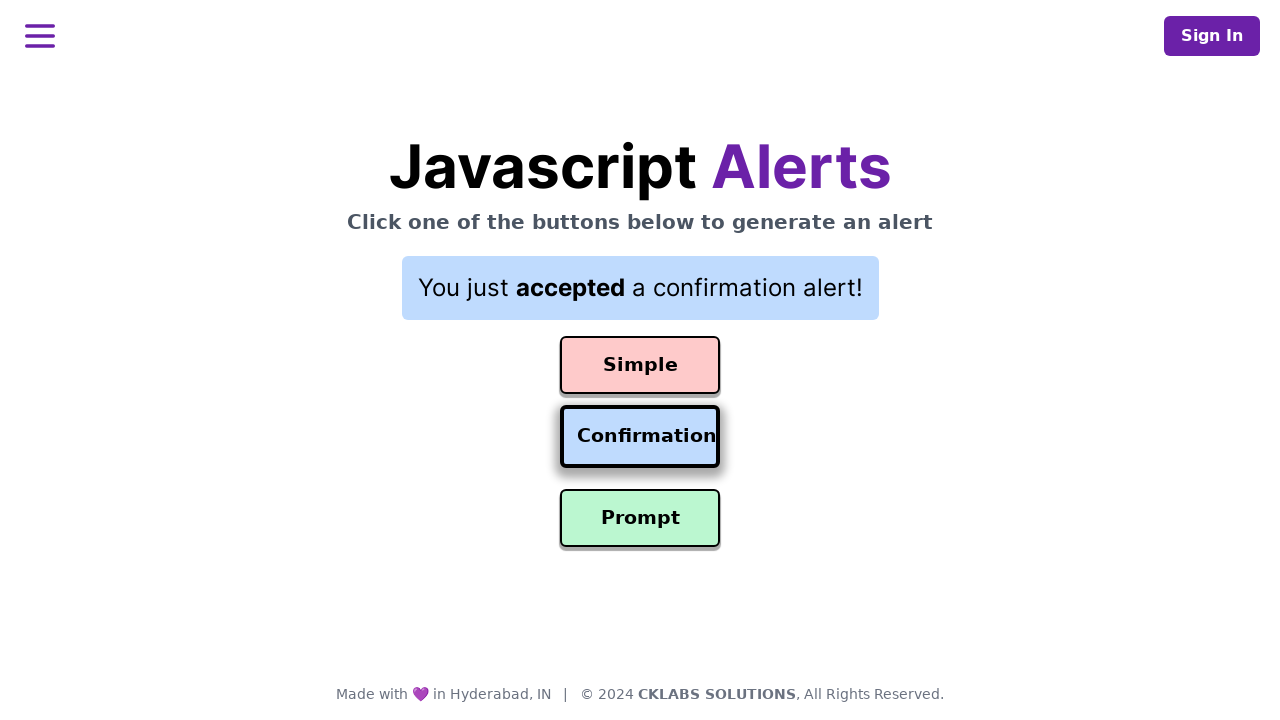

Triggered alert and dismissed confirmation dialog at (640, 437) on #confirmation
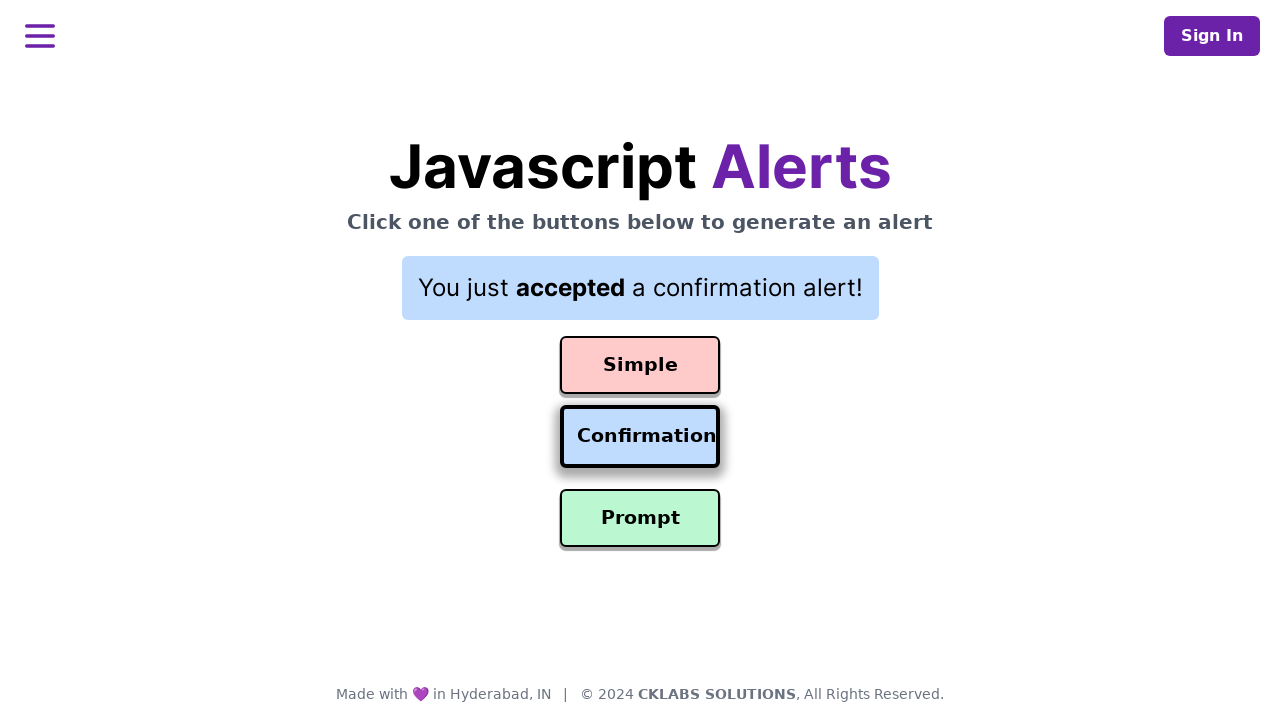

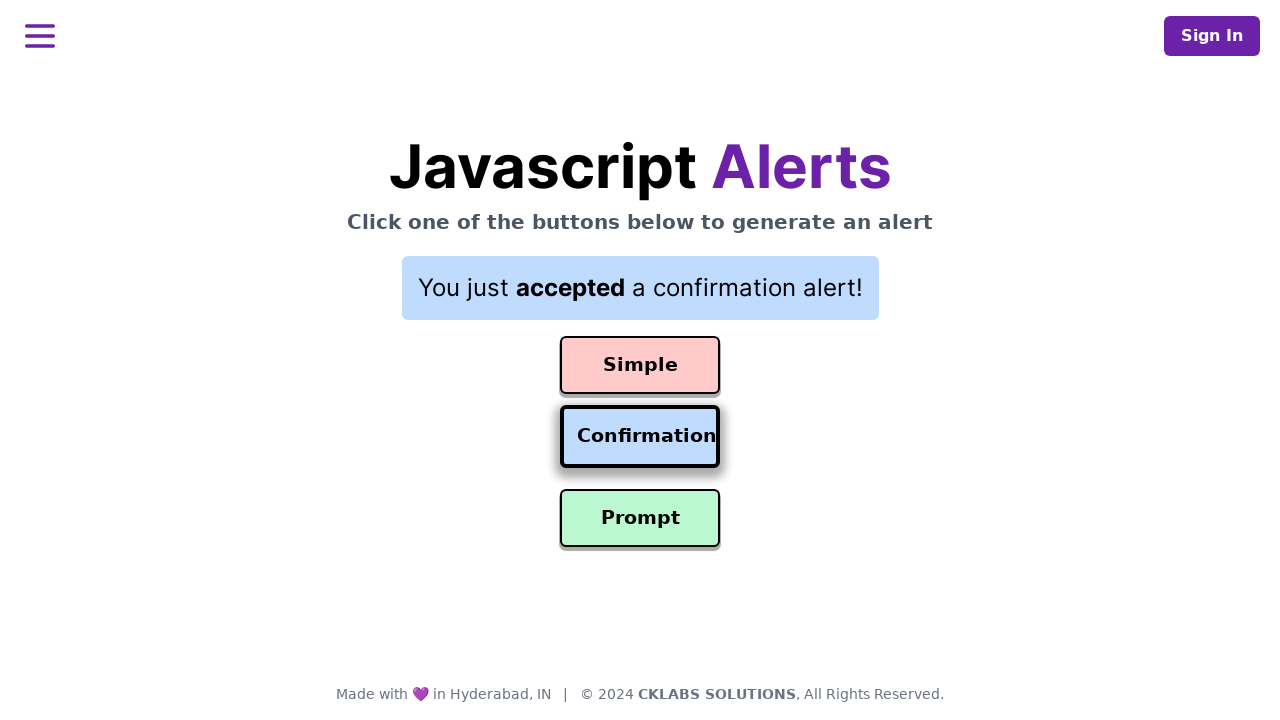